Tests dynamic loading functionality by clicking a start button and waiting for dynamically loaded text to appear

Starting URL: http://the-internet.herokuapp.com/dynamic_loading/1

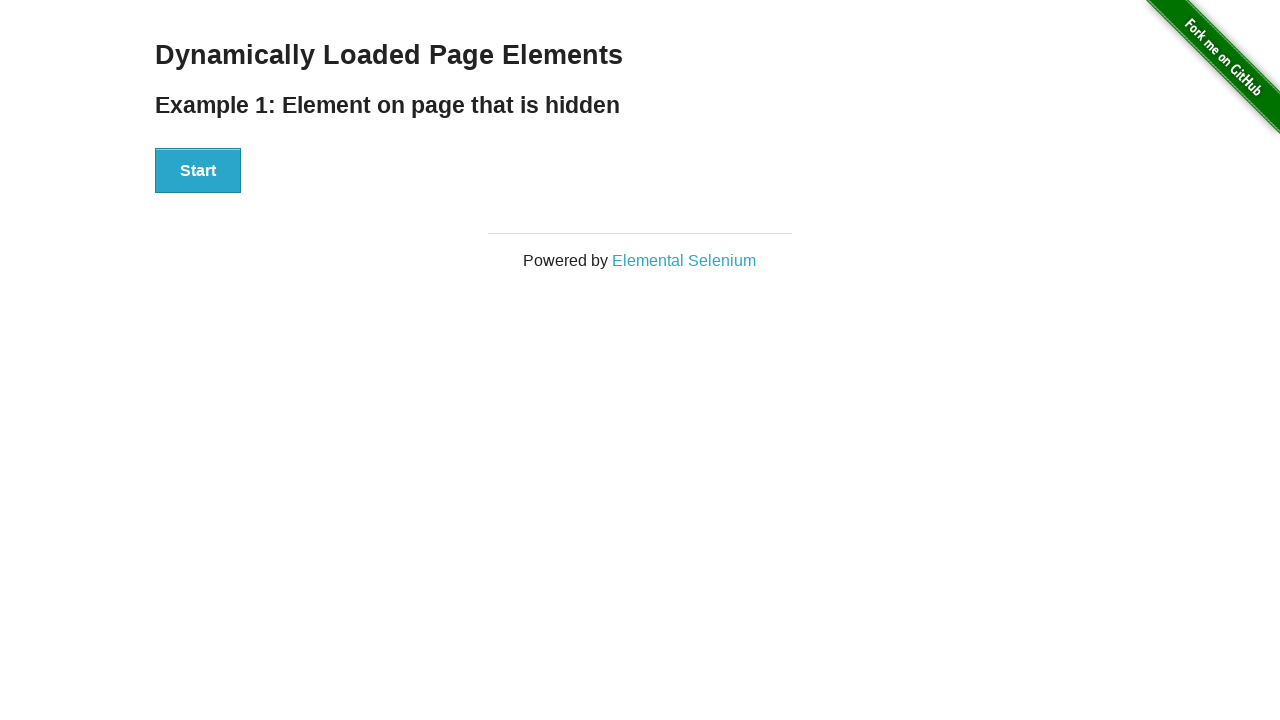

Clicked start button to trigger dynamic loading at (198, 171) on xpath=//button
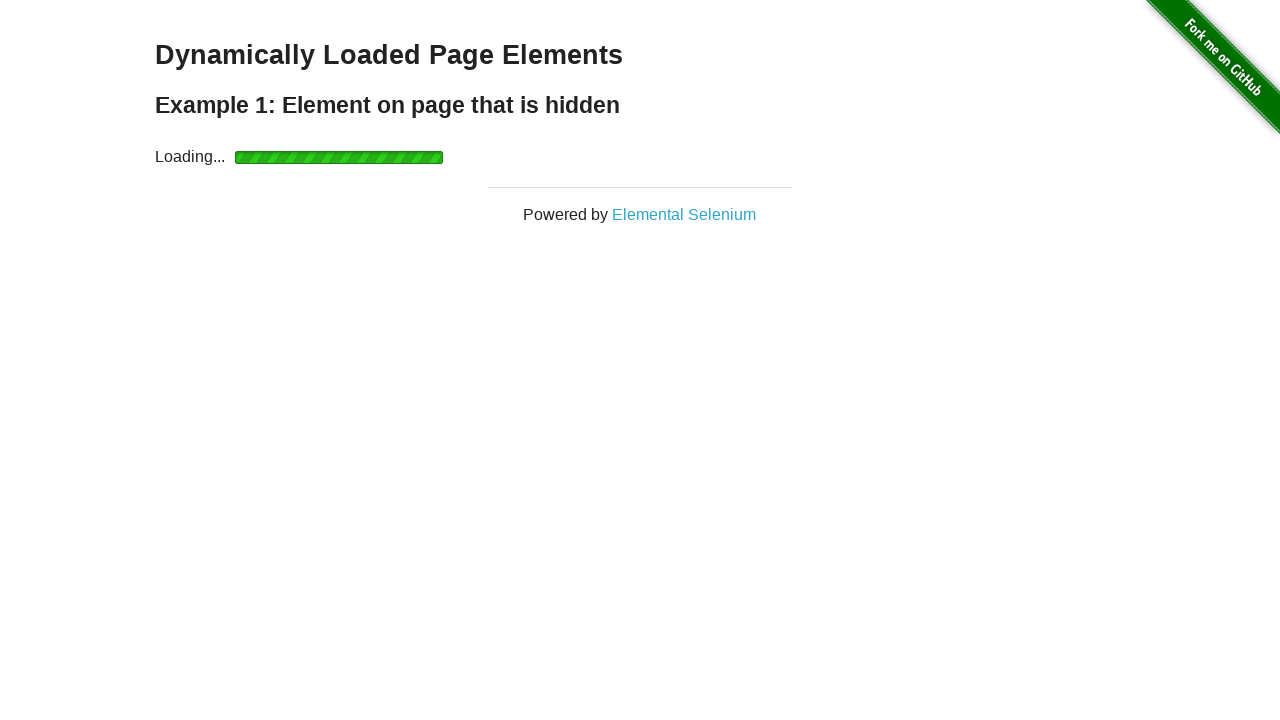

Waited for dynamically loaded 'Hello' text to appear
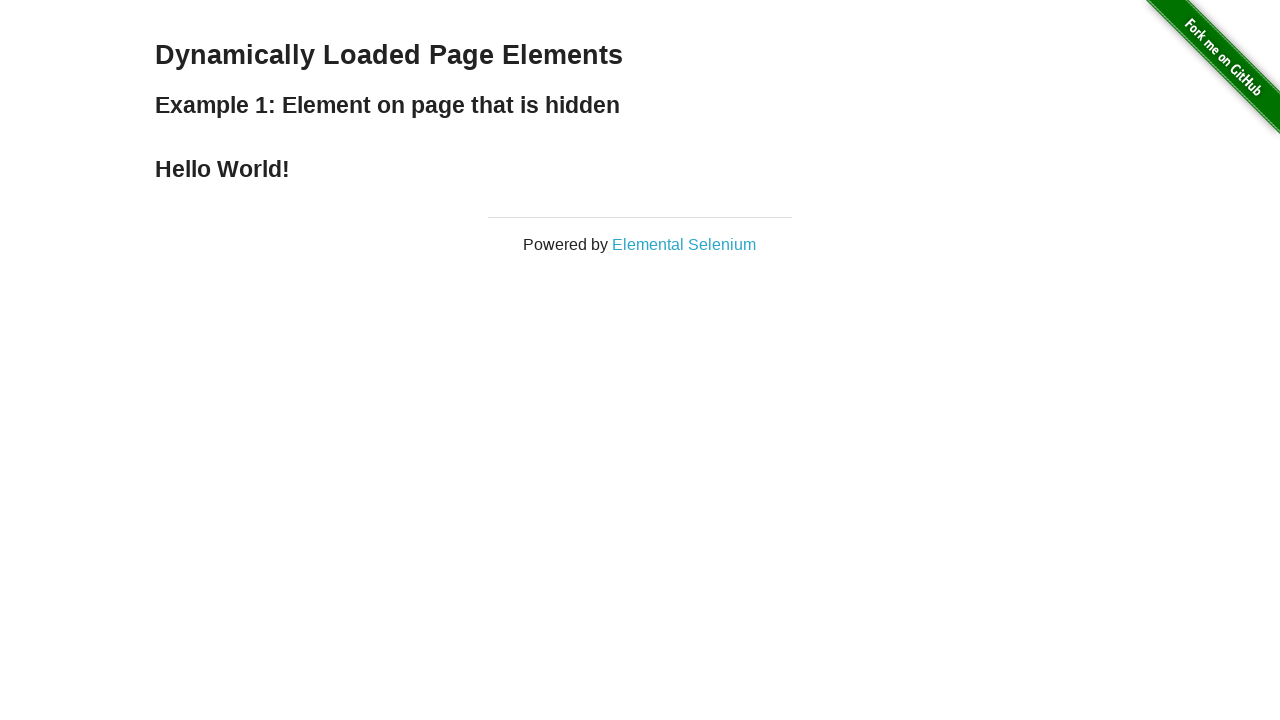

Retrieved 'Hello' text content: 'Hello World!'
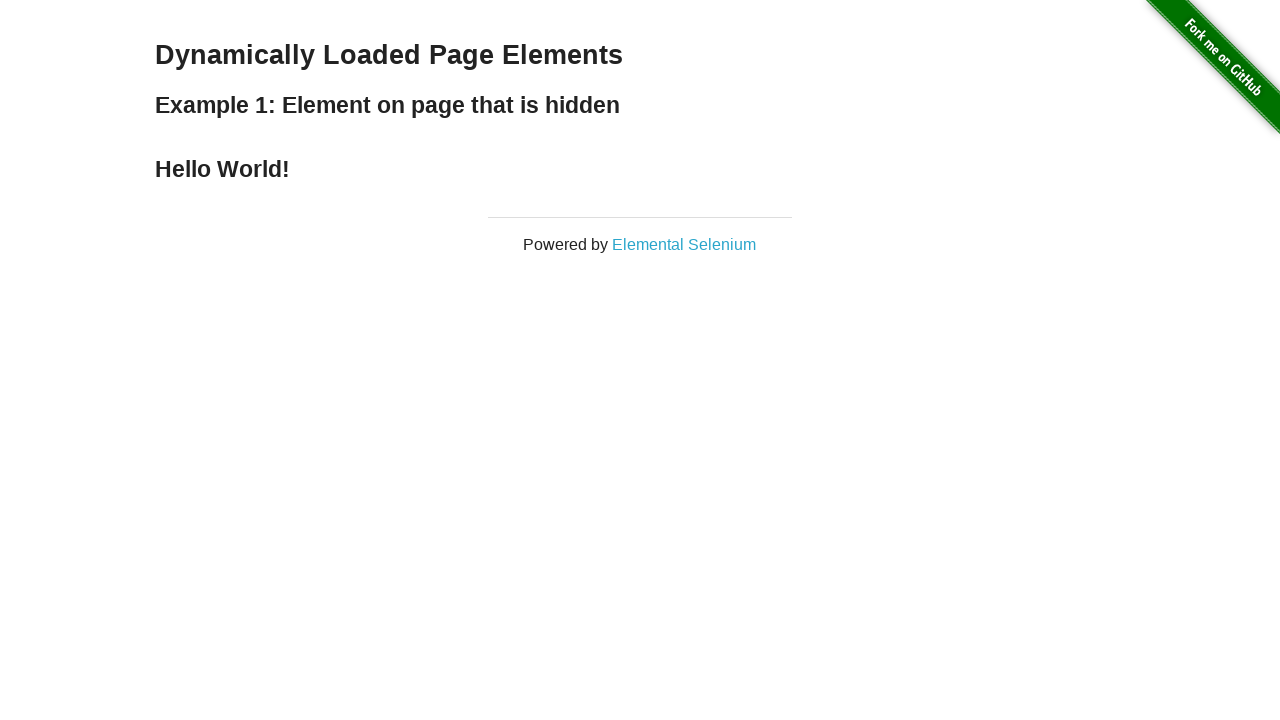

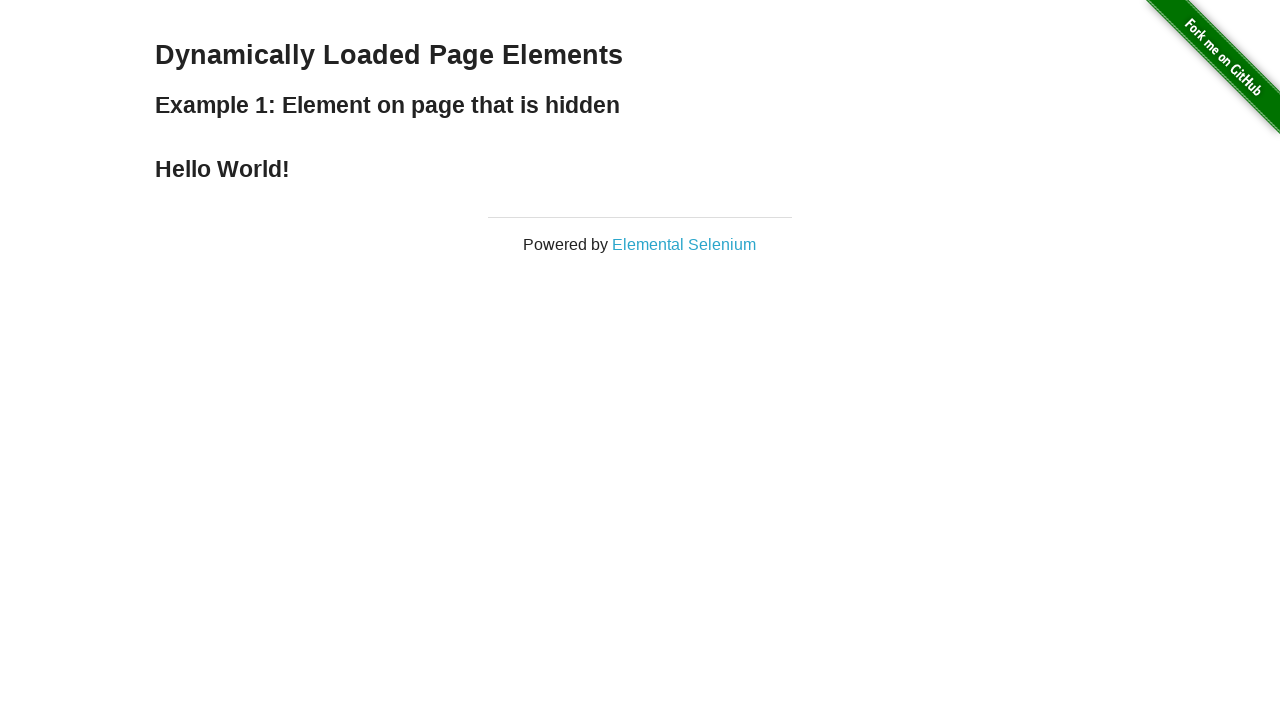